Tests that the tag name of a number input element is correctly identified as 'input'

Starting URL: https://www.selenium.dev/selenium/web/inputs.html

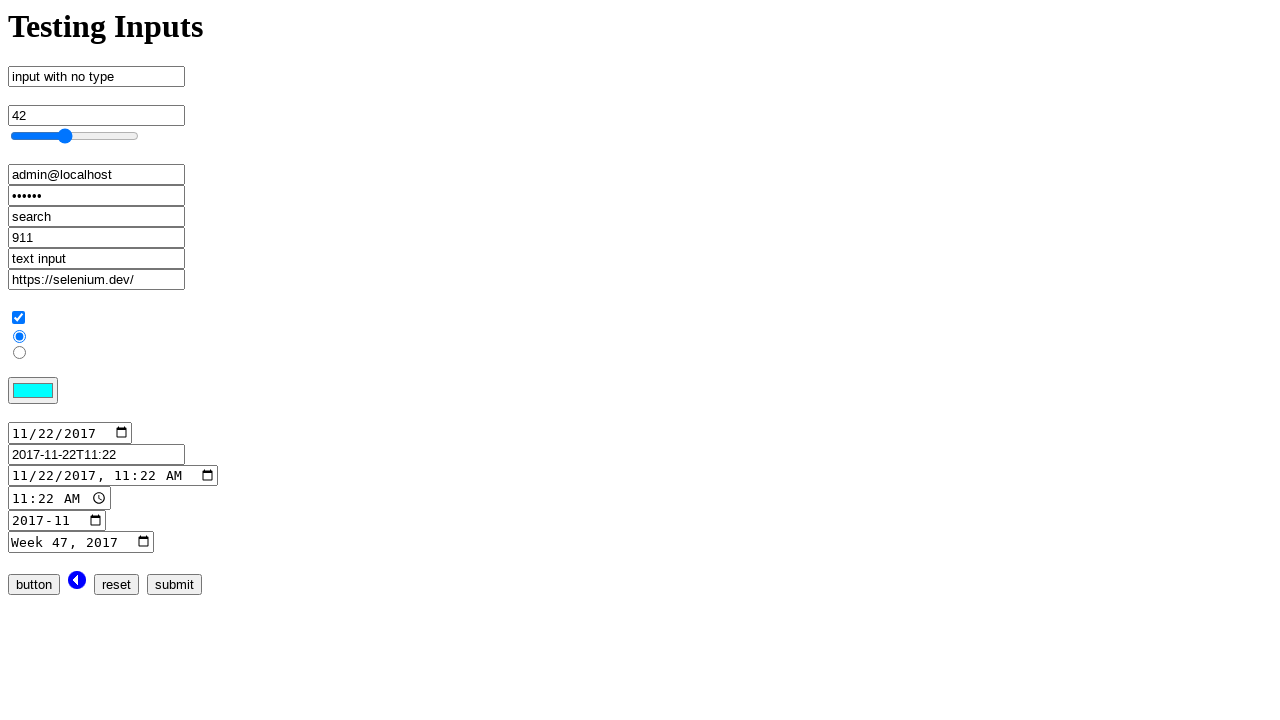

Navigated to inputs.html page
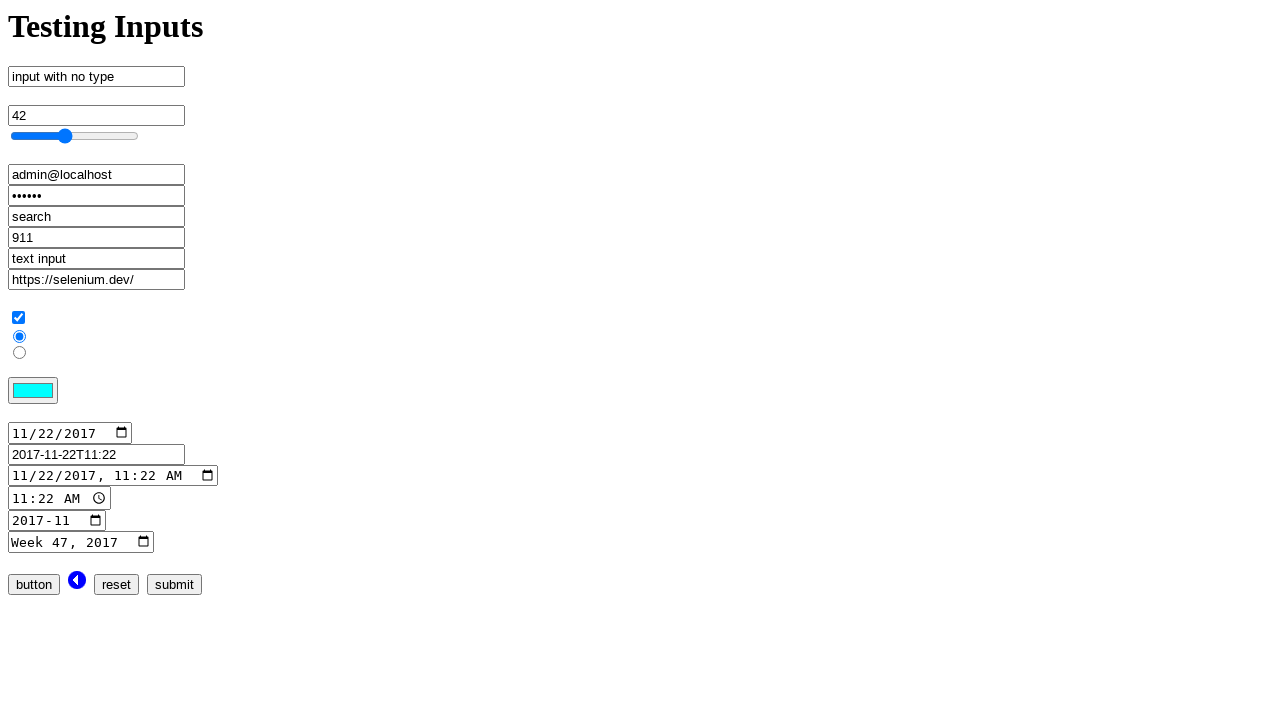

Located number input element
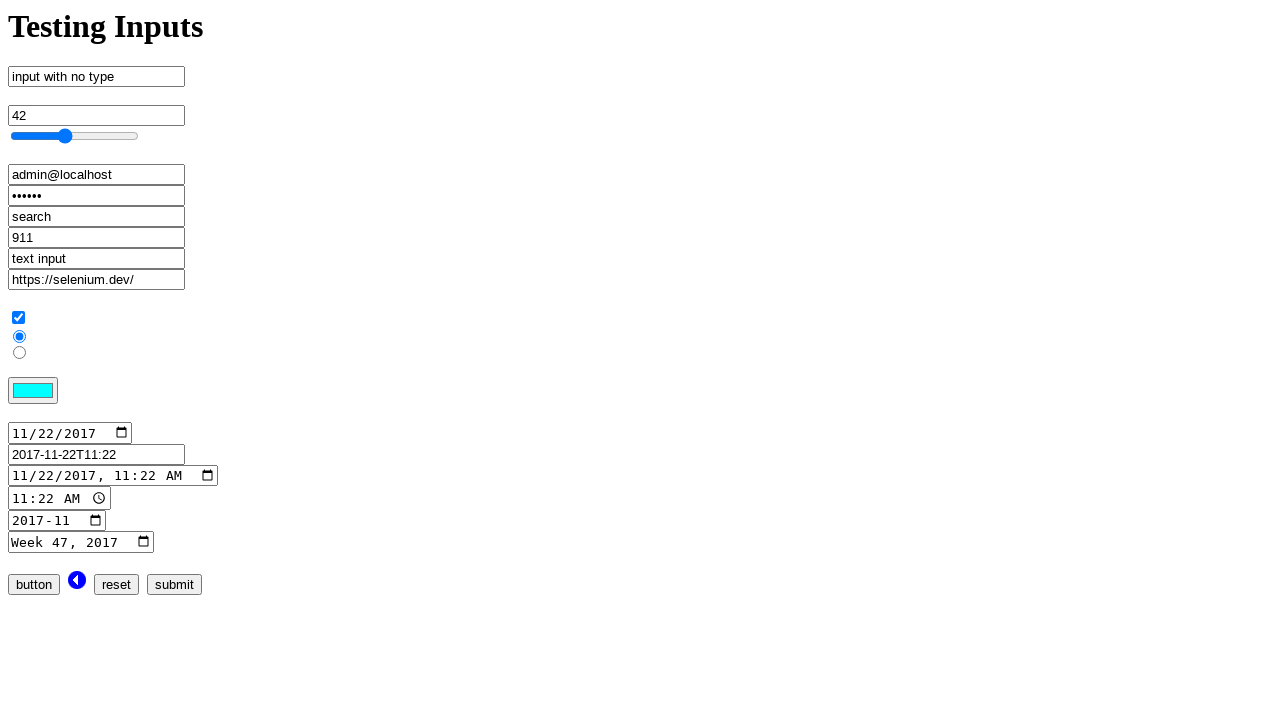

Evaluated tag name of element
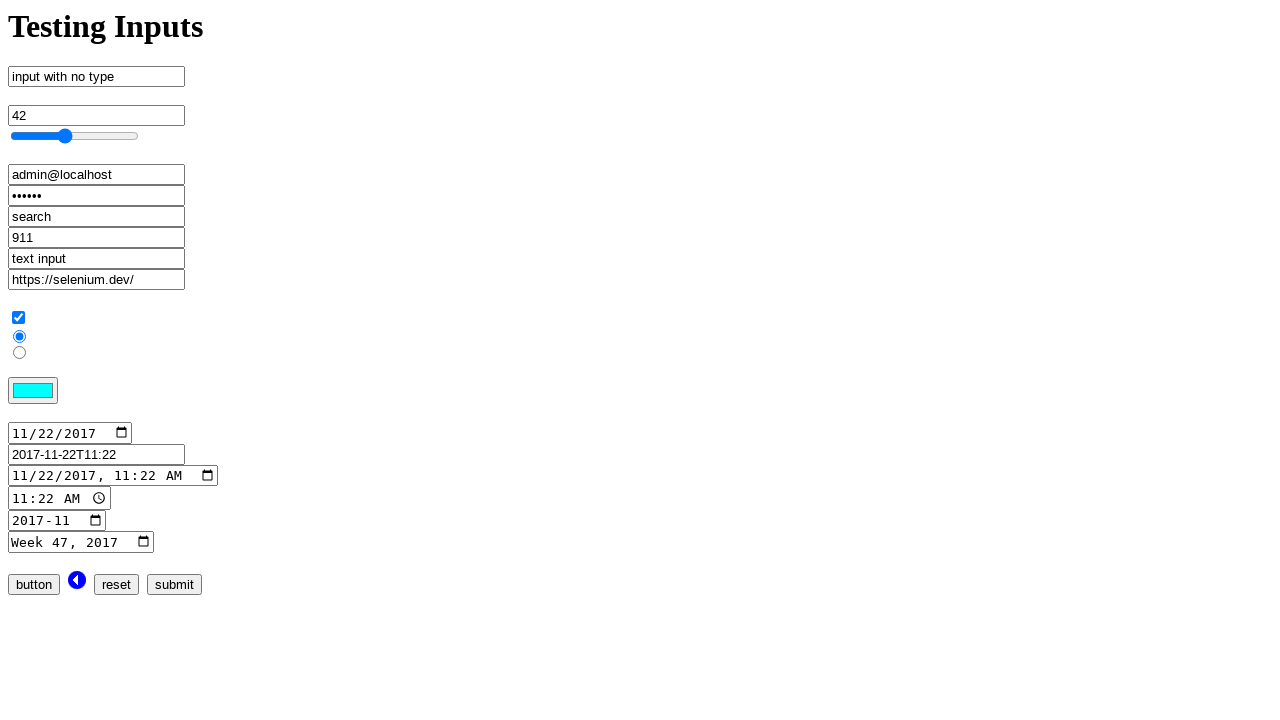

Verified element tag name is 'input'
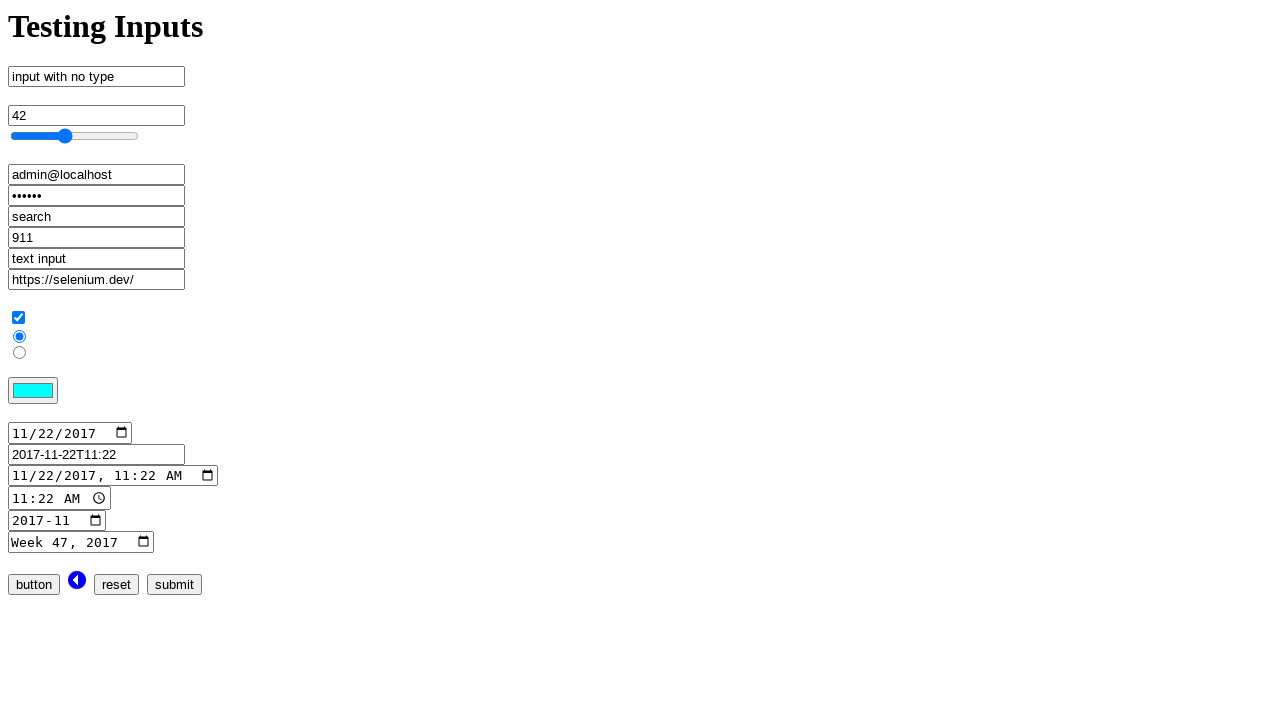

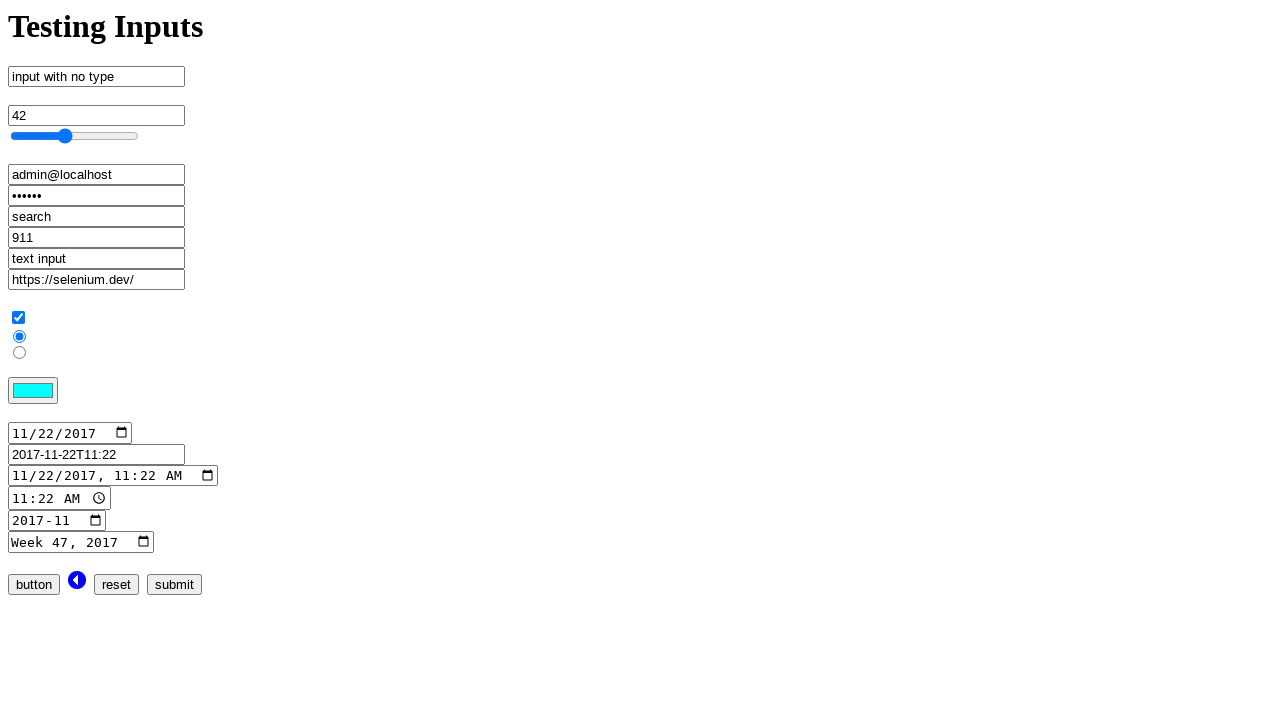